Tests that the Clear completed button displays correct text when items are completed

Starting URL: https://demo.playwright.dev/todomvc

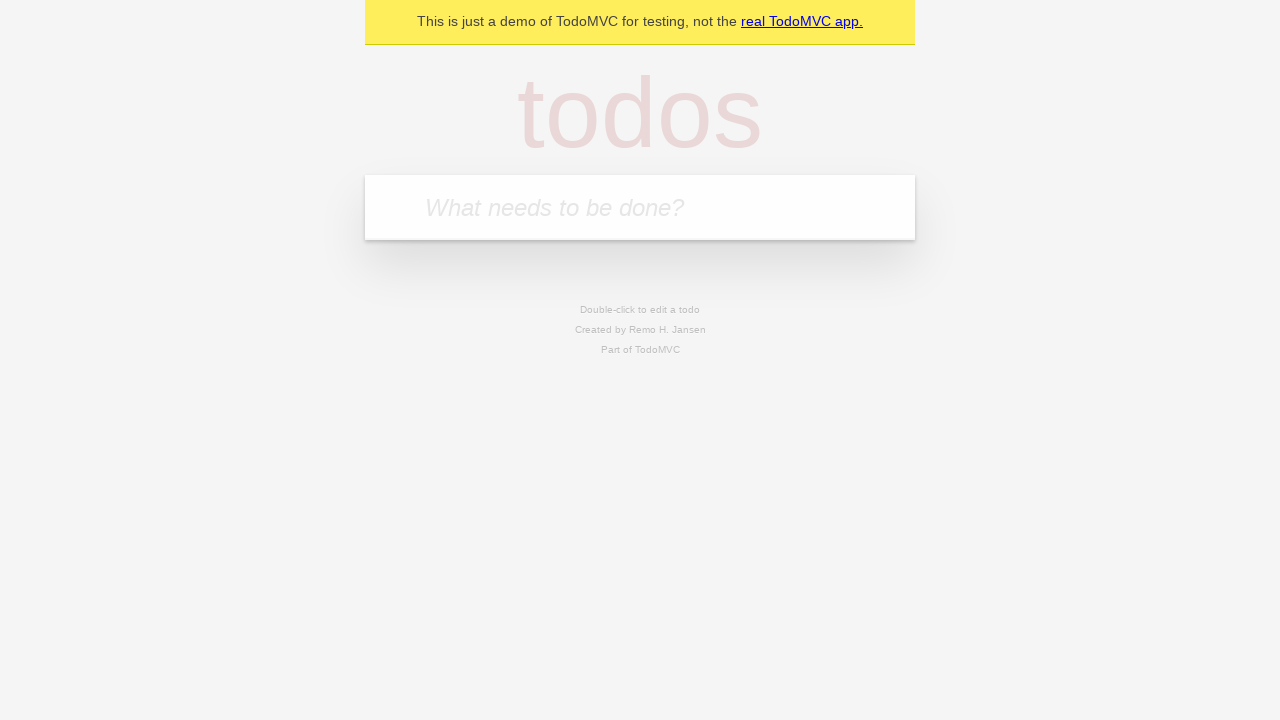

Filled todo input with 'buy some cheese' on internal:attr=[placeholder="What needs to be done?"i]
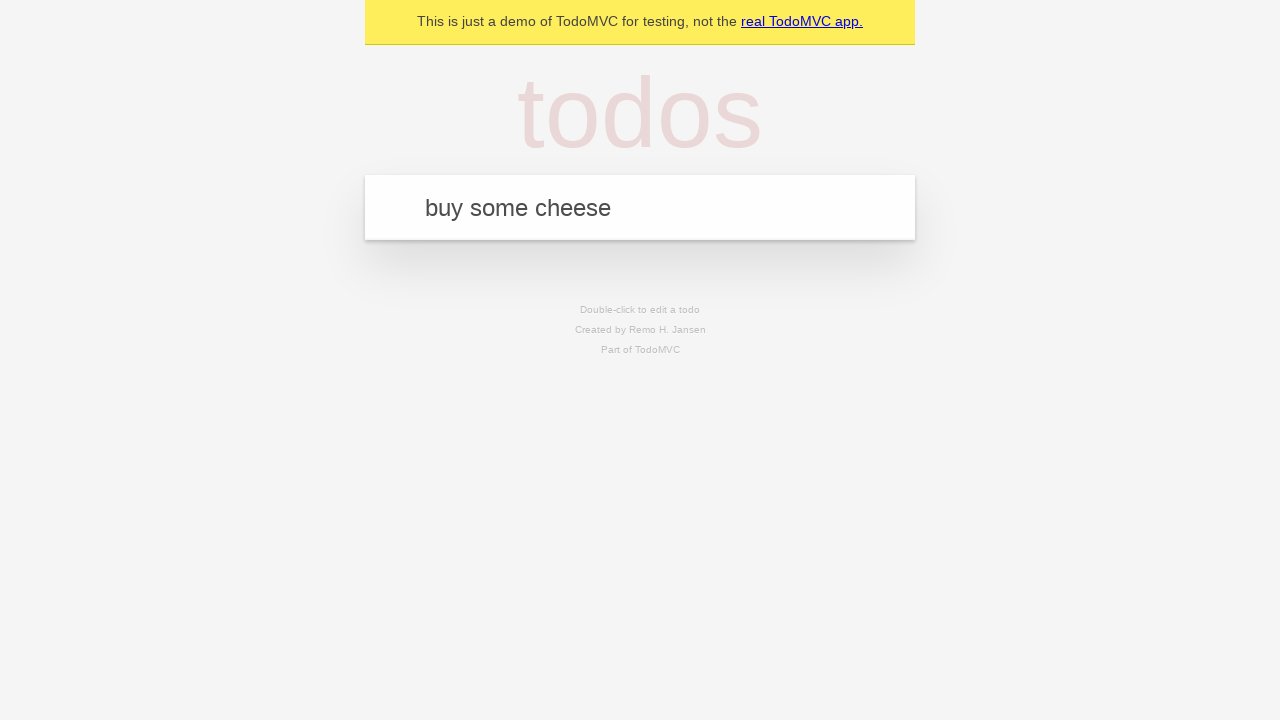

Pressed Enter to add first todo item on internal:attr=[placeholder="What needs to be done?"i]
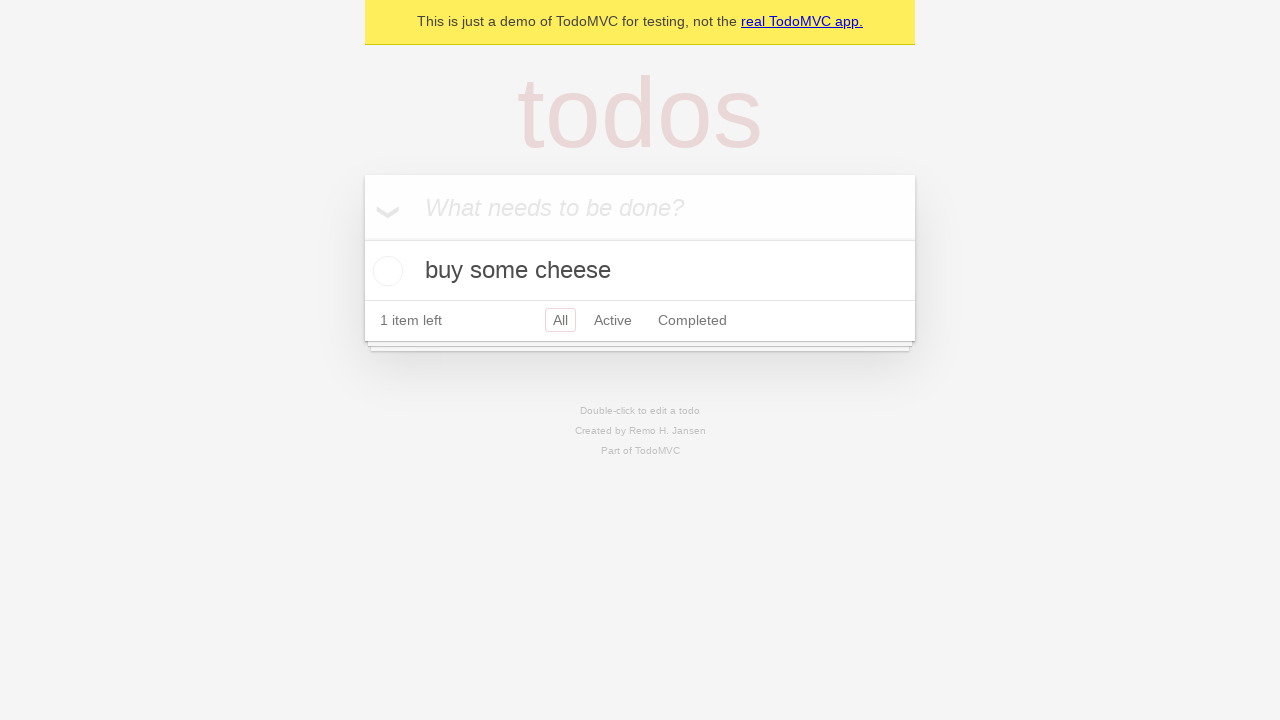

Filled todo input with 'feed the cat' on internal:attr=[placeholder="What needs to be done?"i]
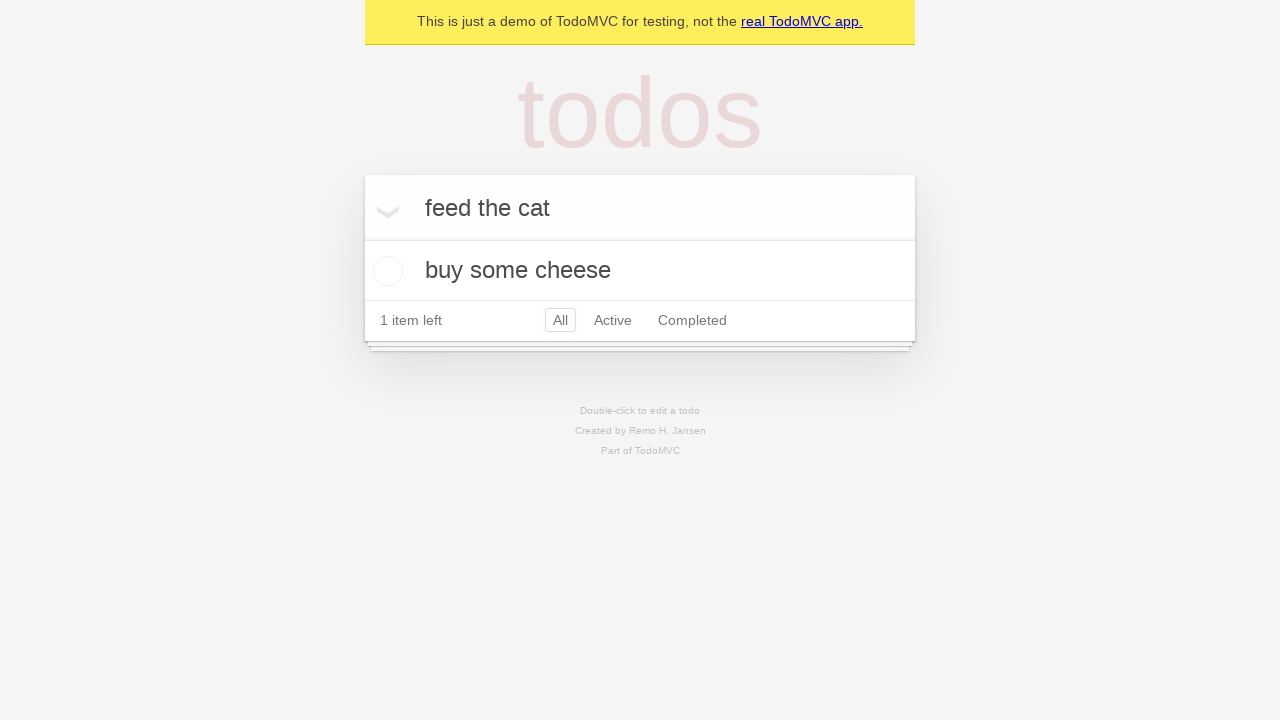

Pressed Enter to add second todo item on internal:attr=[placeholder="What needs to be done?"i]
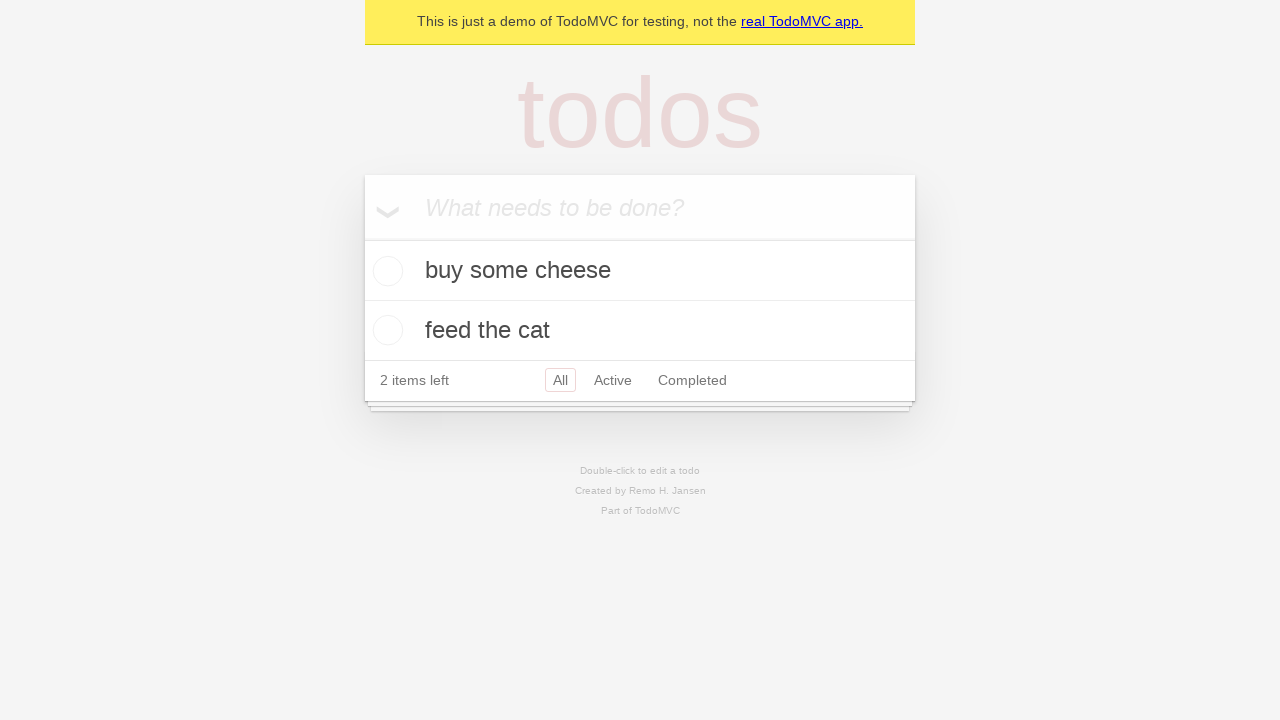

Filled todo input with 'book a doctors appointment' on internal:attr=[placeholder="What needs to be done?"i]
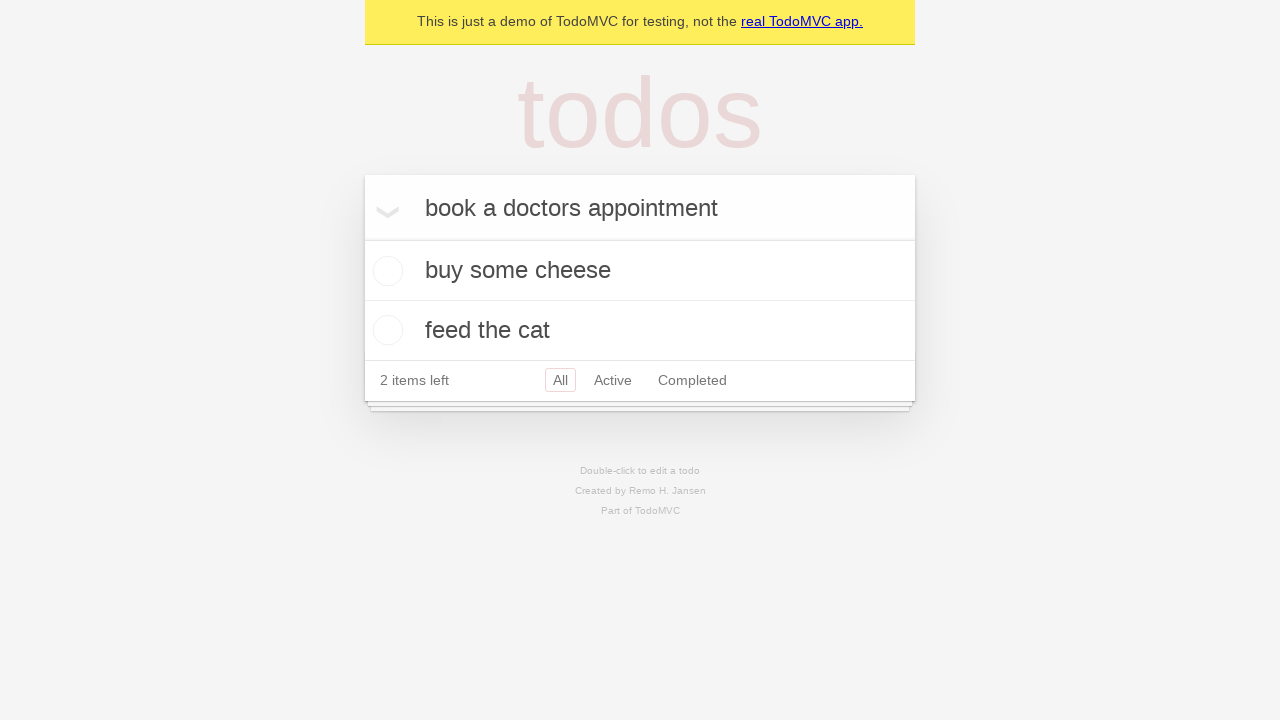

Pressed Enter to add third todo item on internal:attr=[placeholder="What needs to be done?"i]
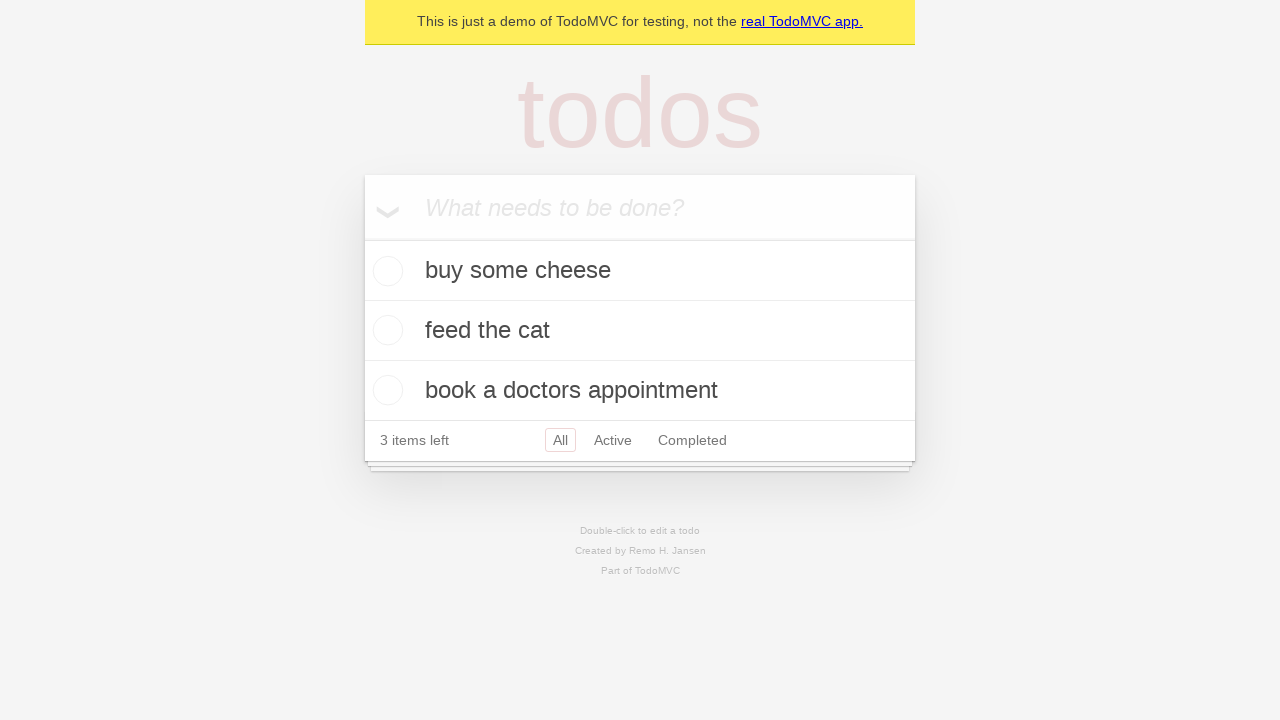

Checked the first todo item at (385, 271) on .todo-list li .toggle >> nth=0
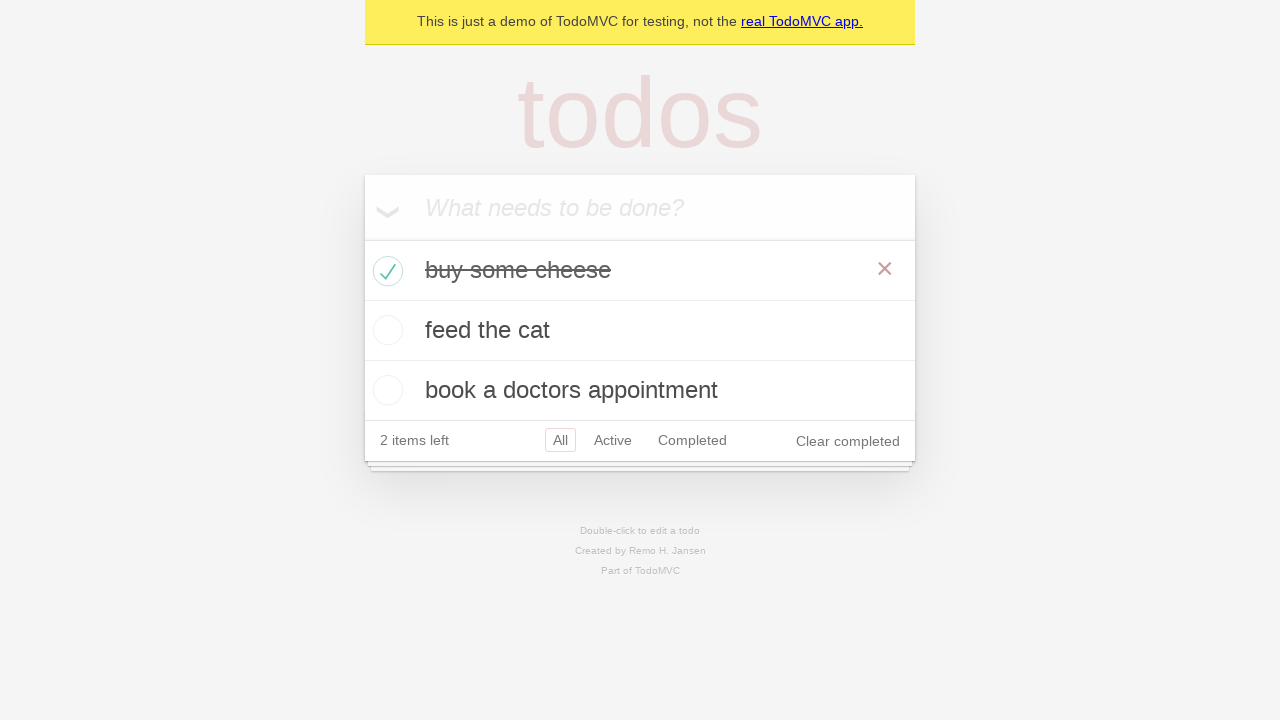

Clear completed button appeared after marking item as completed
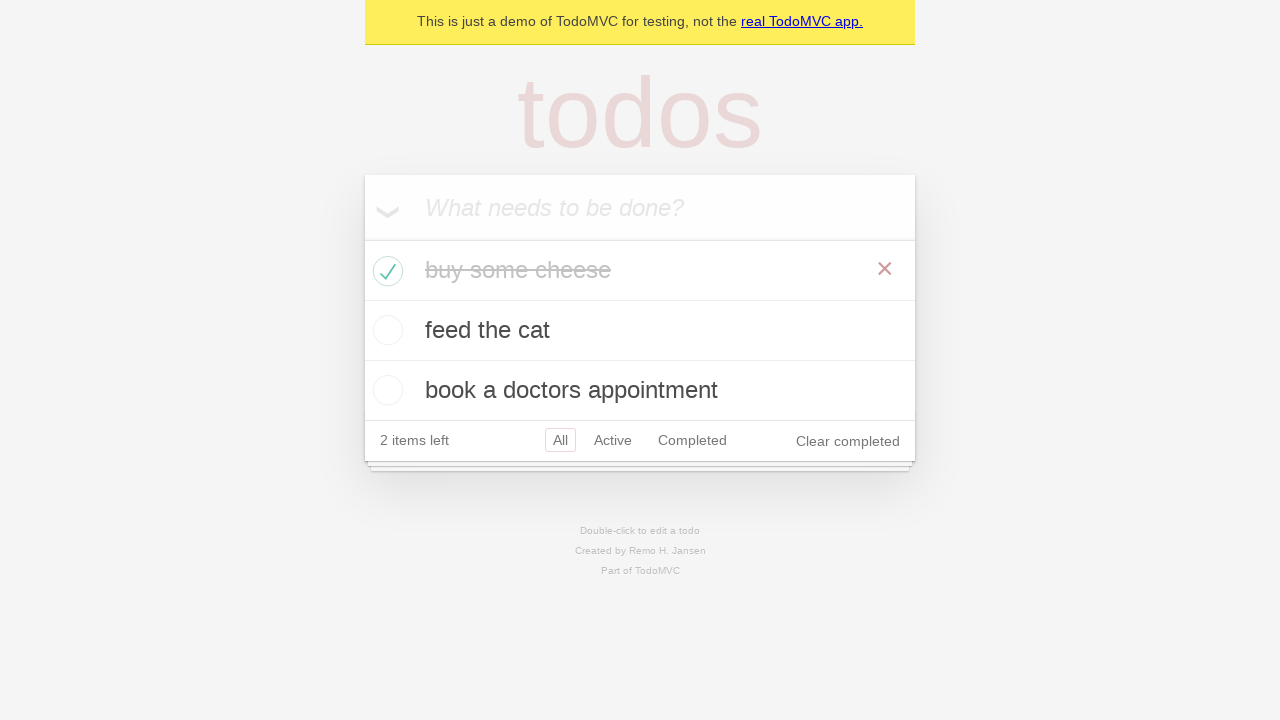

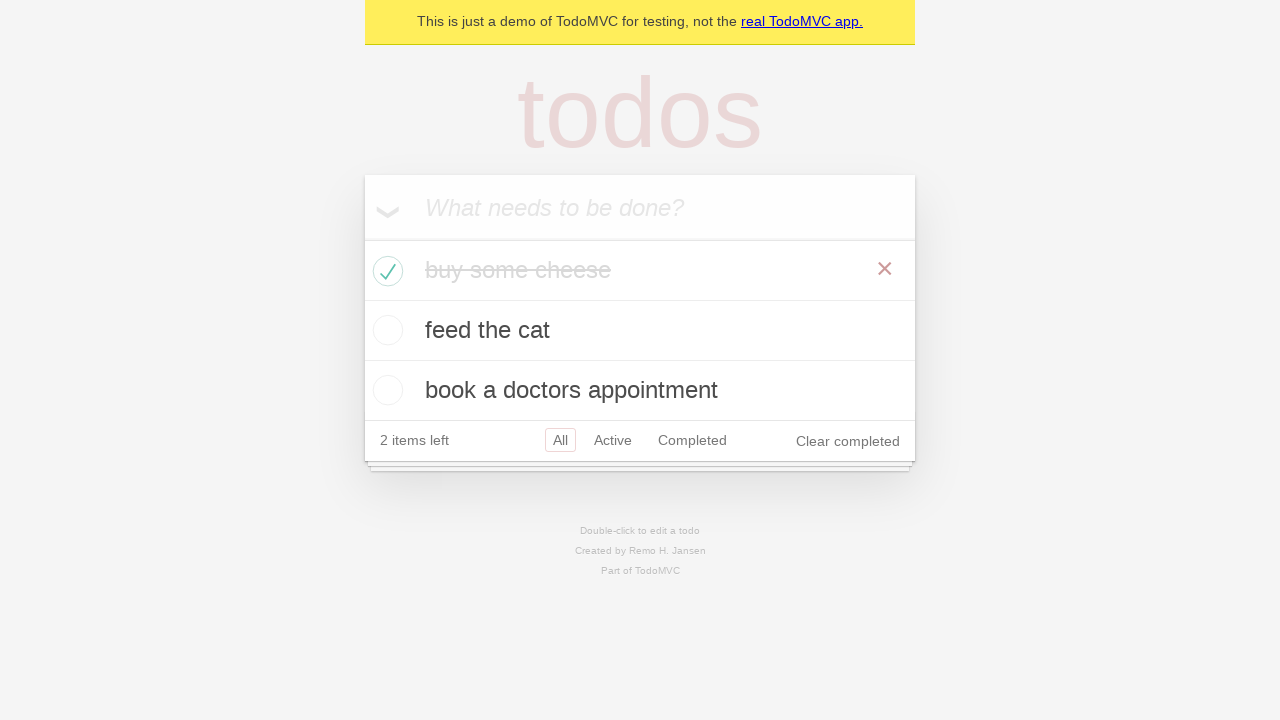